Tests handling multiple tabs that open simultaneously when clicking a button

Starting URL: https://www.hyrtutorials.com/p/window-handles-practice.html

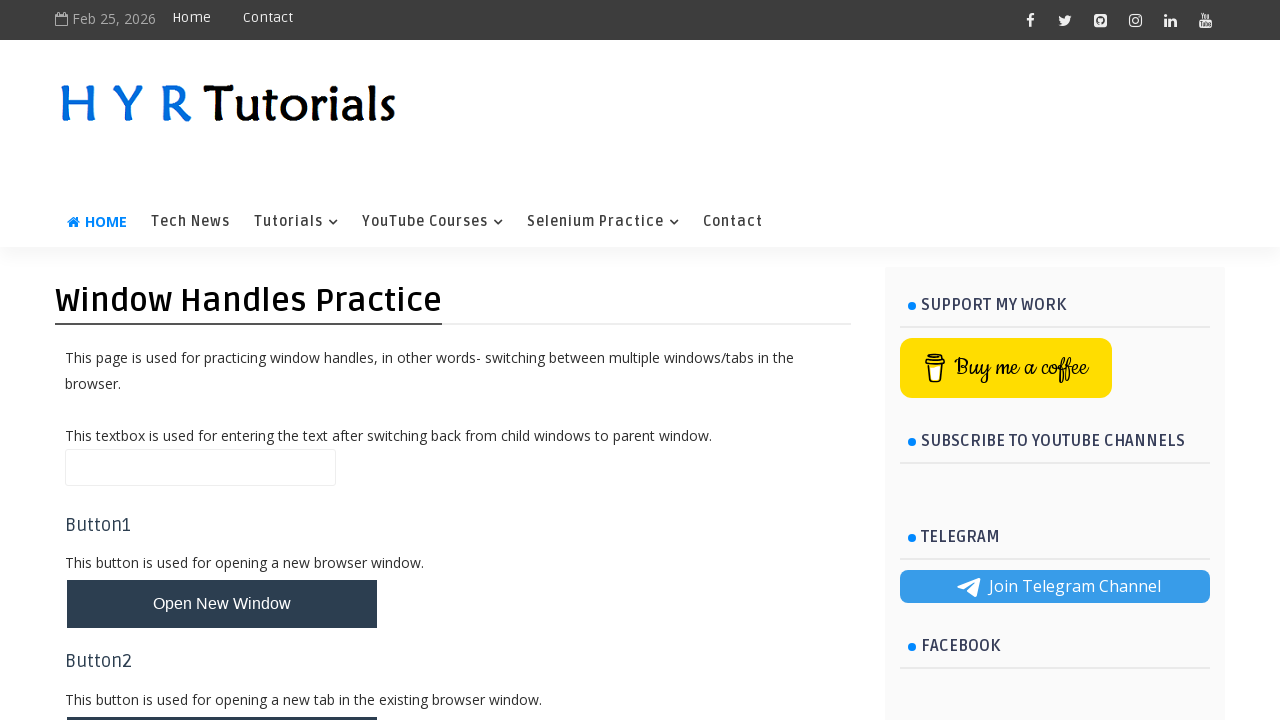

Clicked button to open multiple tabs and captured popup at (222, 361) on xpath=//button[@id='newTabsBtn']
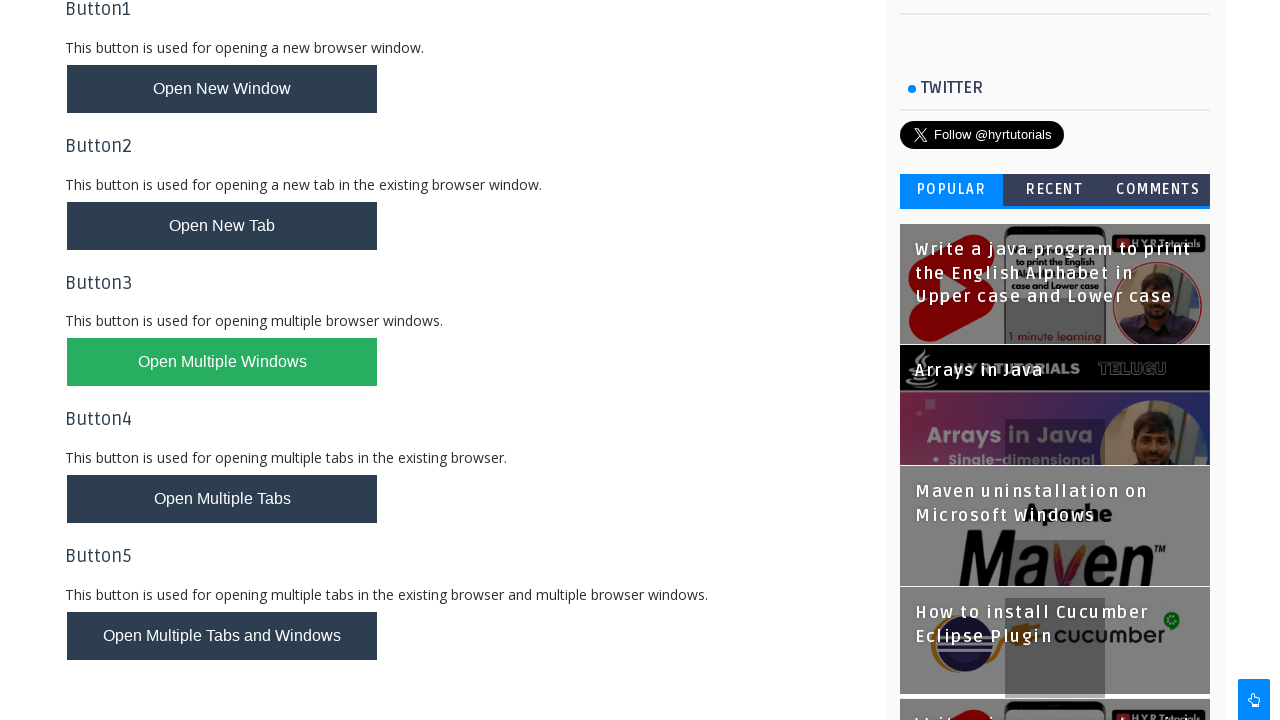

Retrieved popup/new tab reference
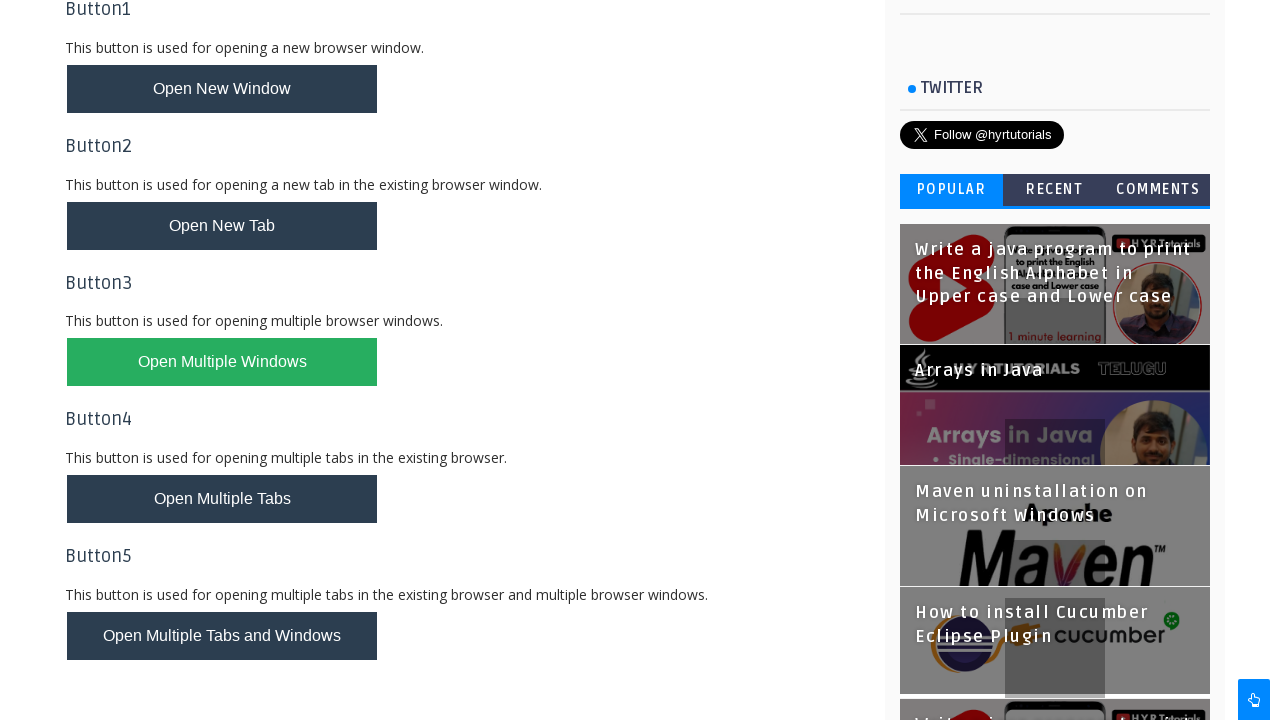

New tab finished loading
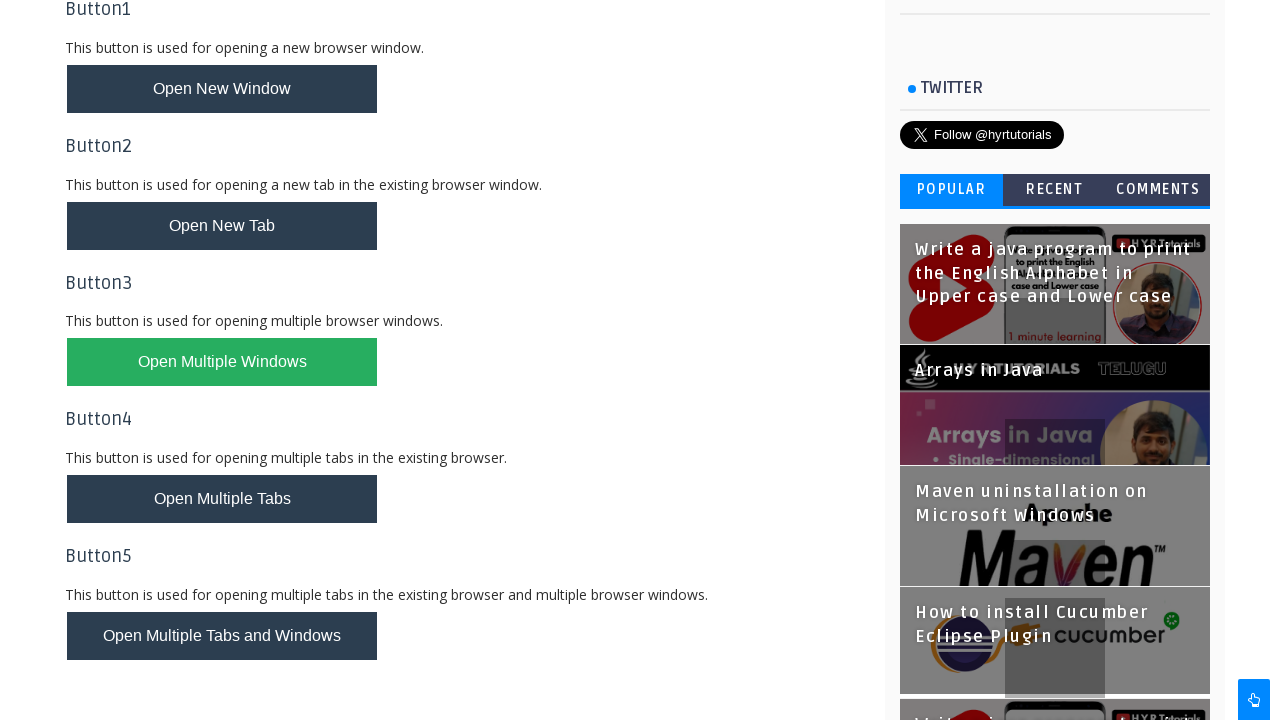

Retrieved all open pages from context
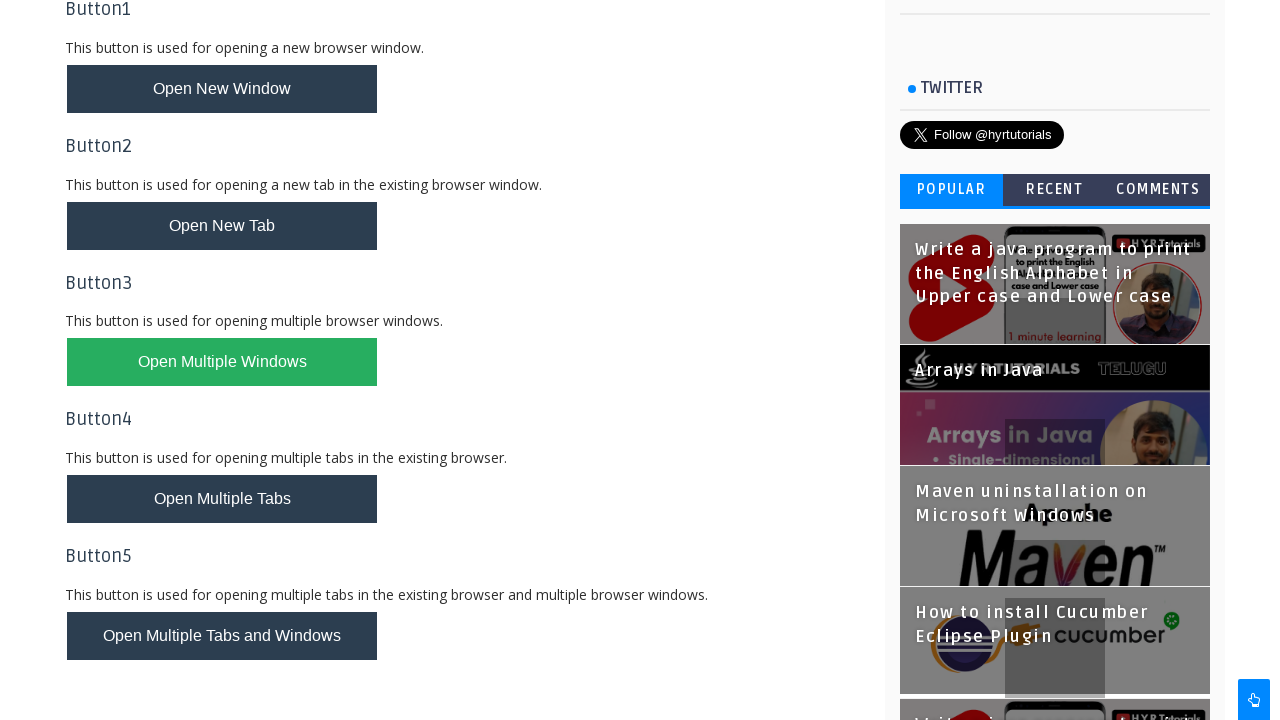

Clicked Contact link on second new tab (index 2) at (733, 222) on xpath=//ul[@id='nav1']//a[normalize-space()='Contact']
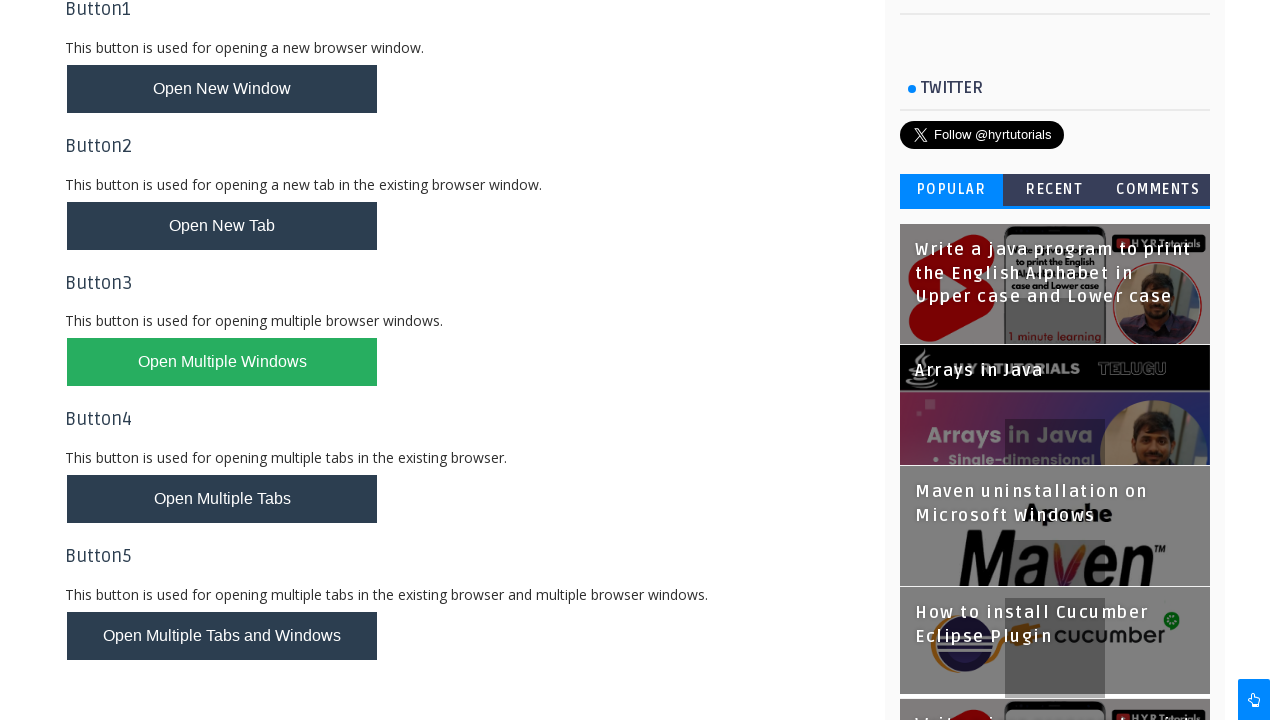

Switched to first new tab (index 1)
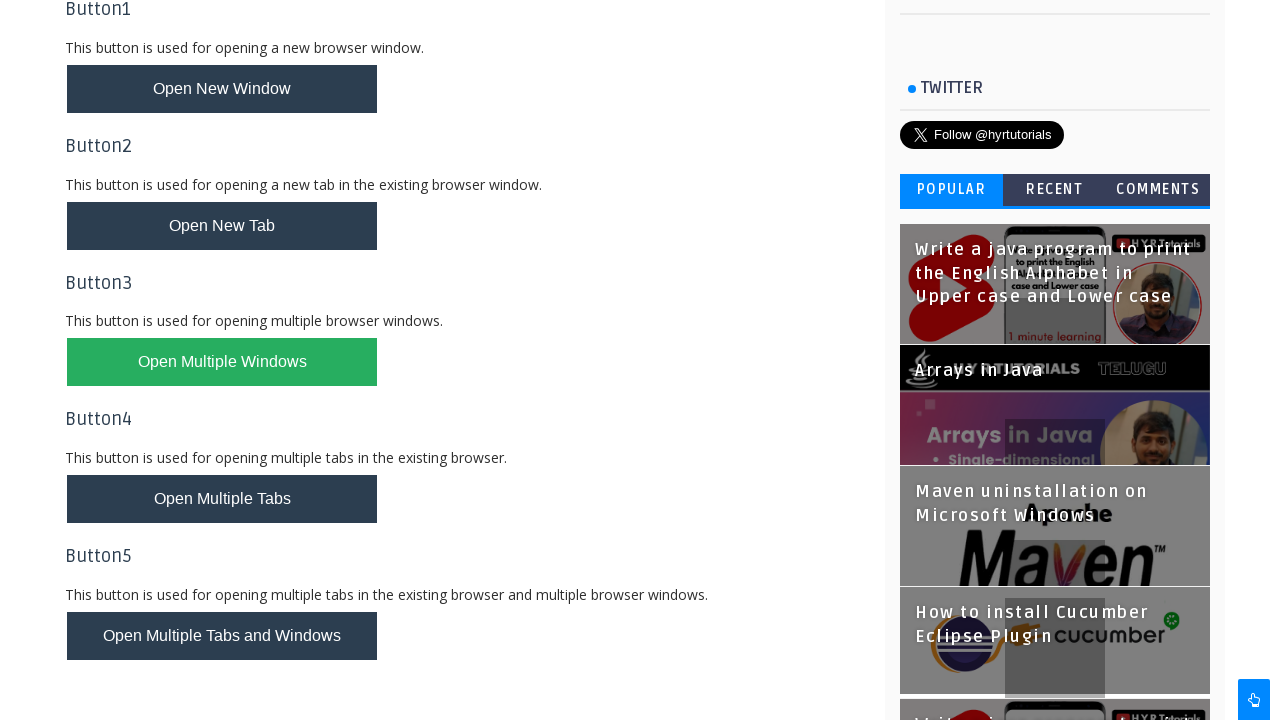

Filled first name field with 'John' on first new tab on //input[@id='firstName']
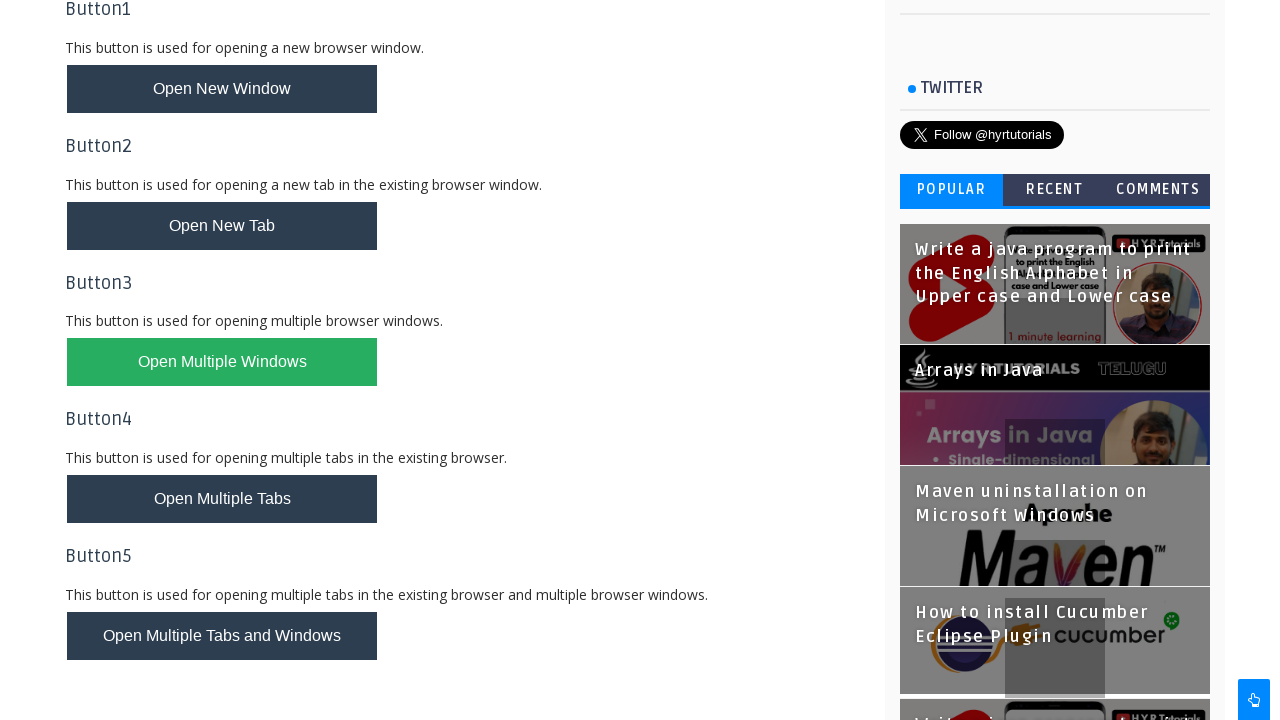

Switched back to parent tab
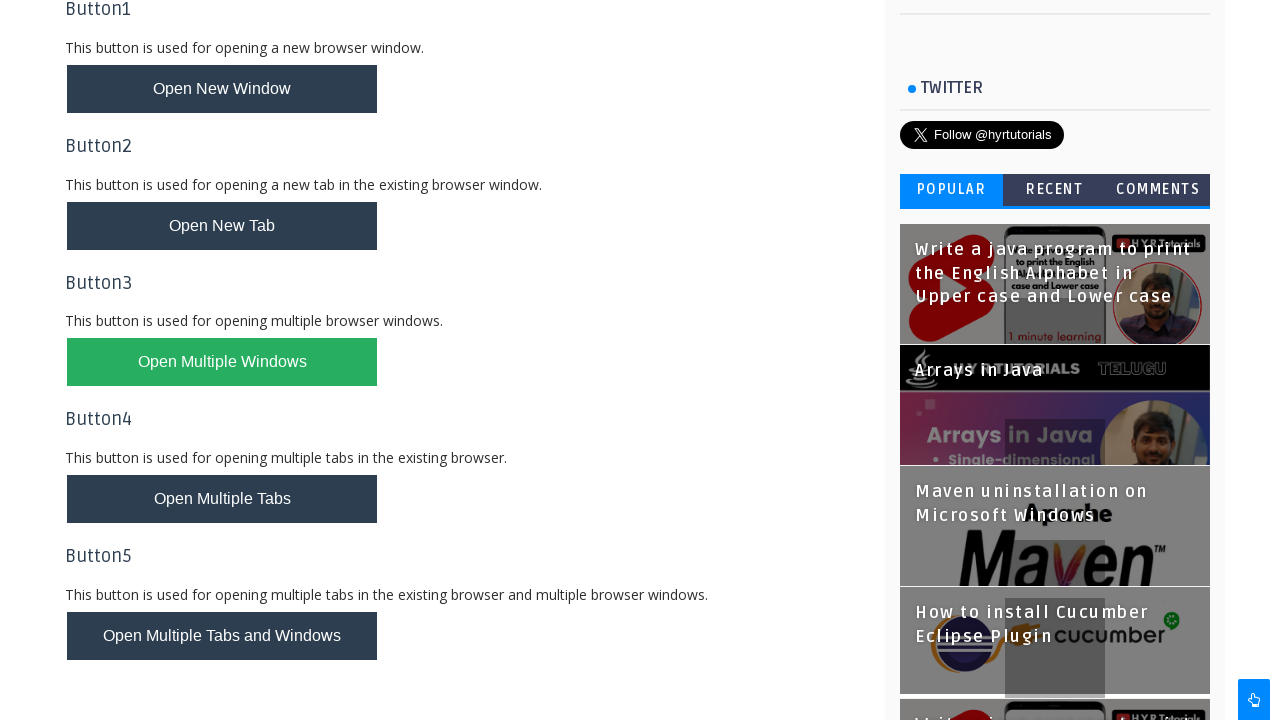

Closed second new tab (index 2)
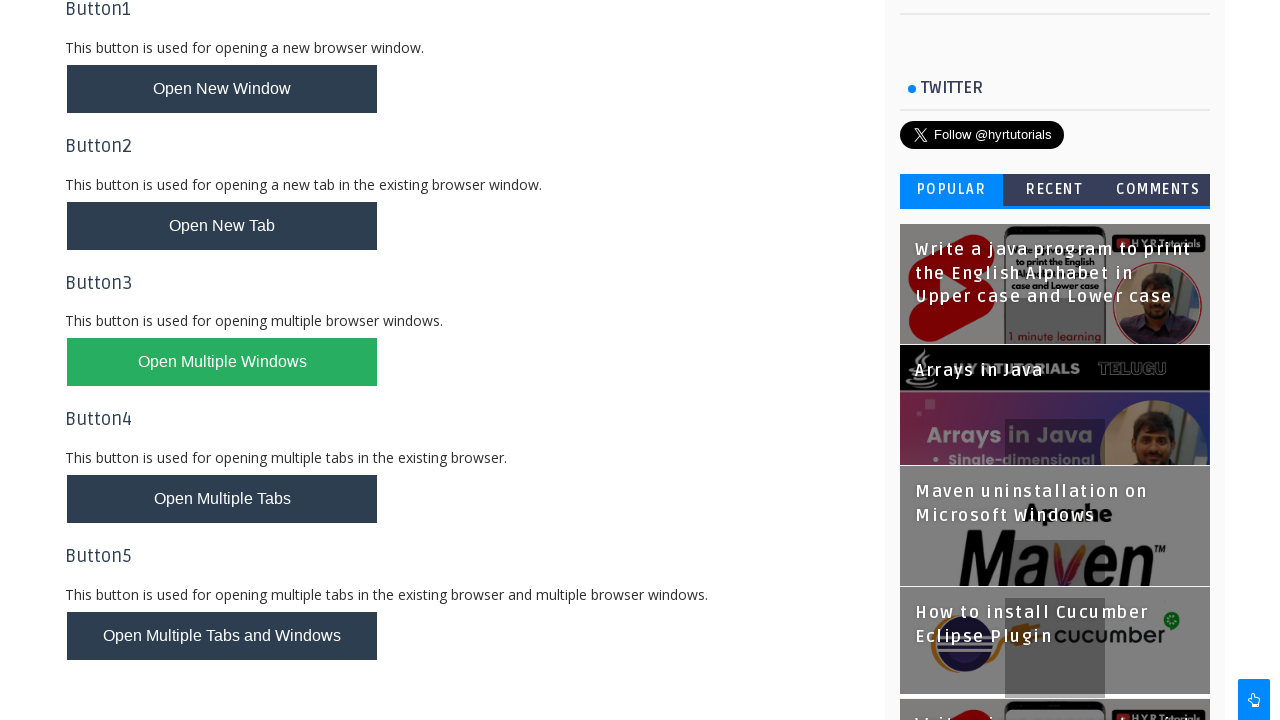

Closed first new tab (index 1)
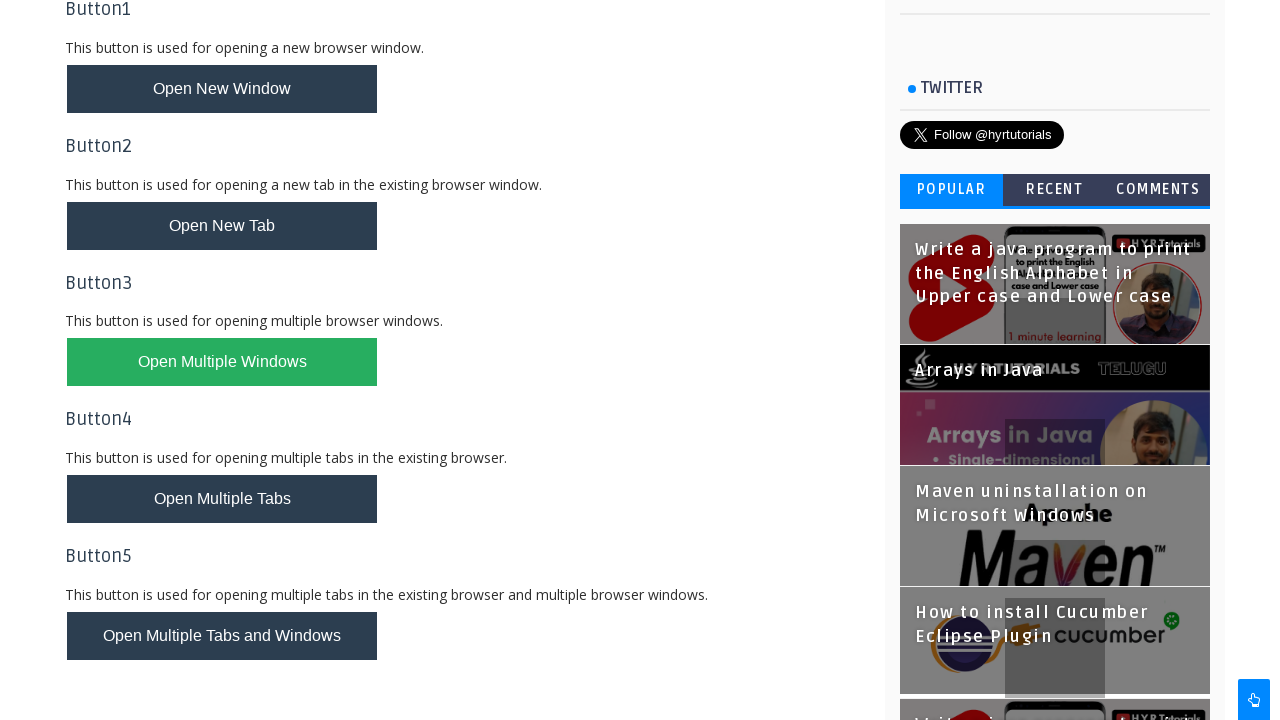

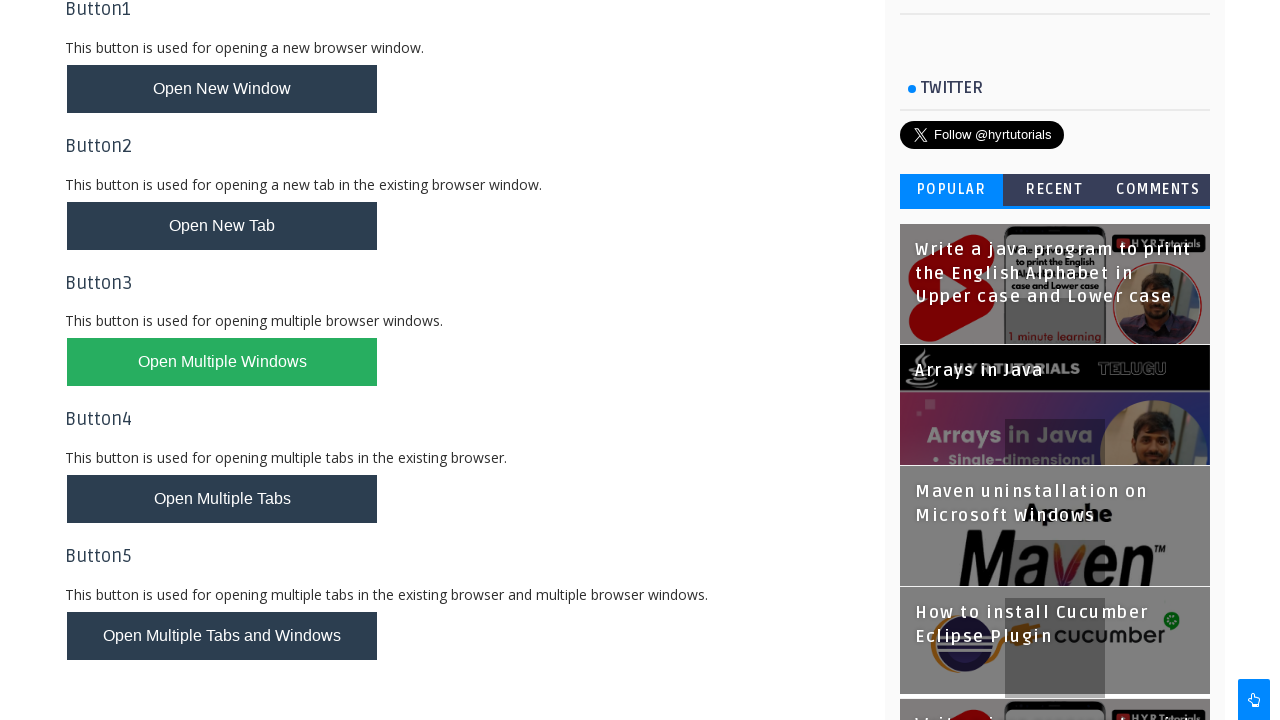